Tests the Catalog listing by navigating to Catalog and verifying that exactly 3 cat list items are displayed

Starting URL: https://cs1632.appspot.com/

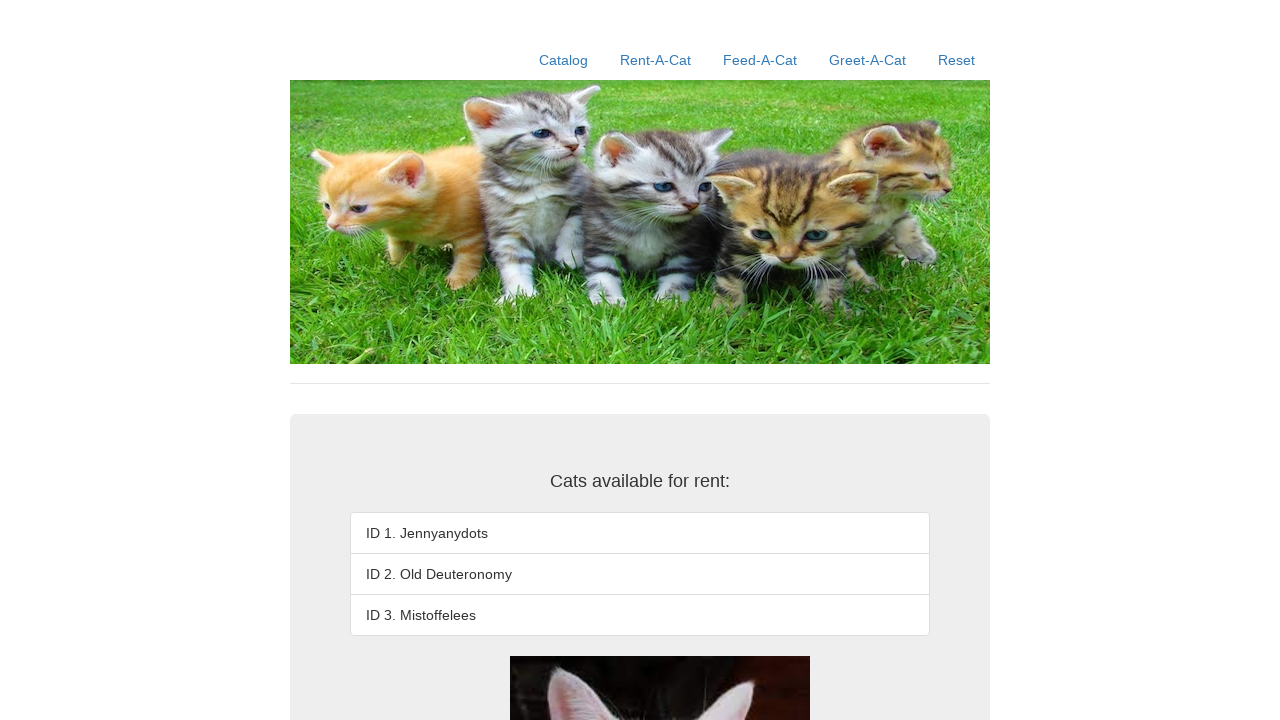

Clicked the Catalog link at (564, 60) on text=Catalog
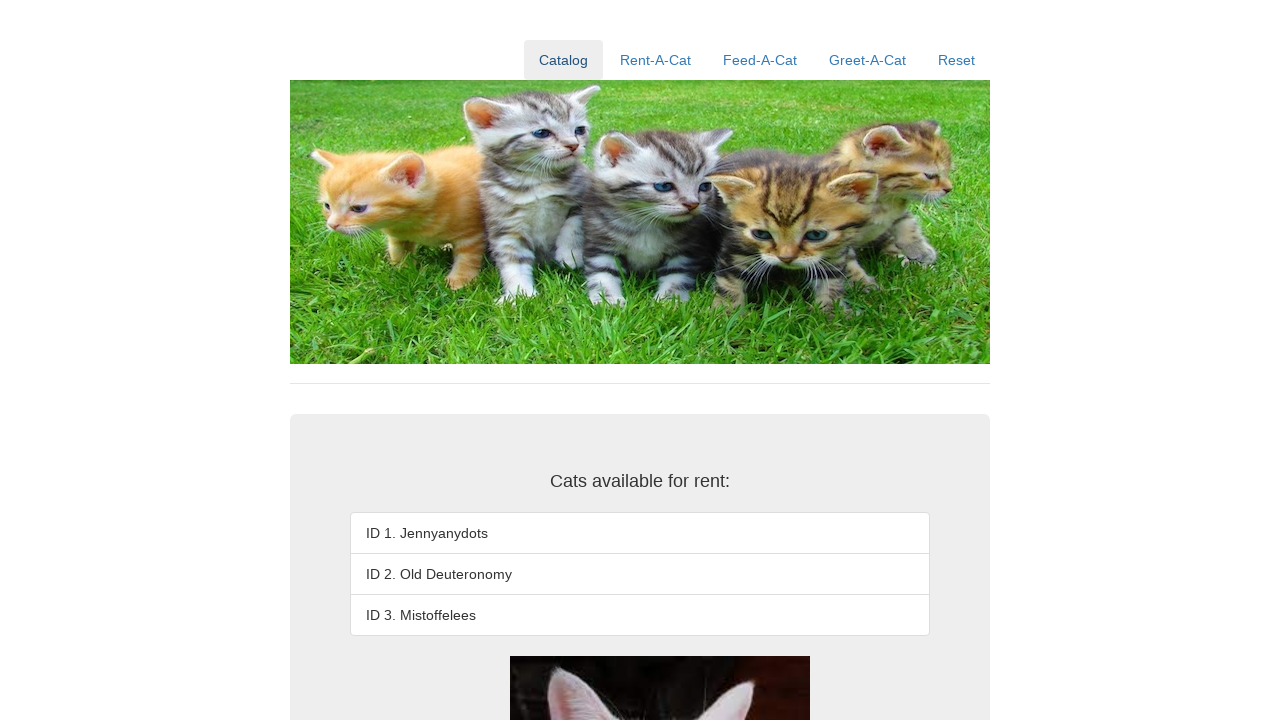

First cat list item appeared
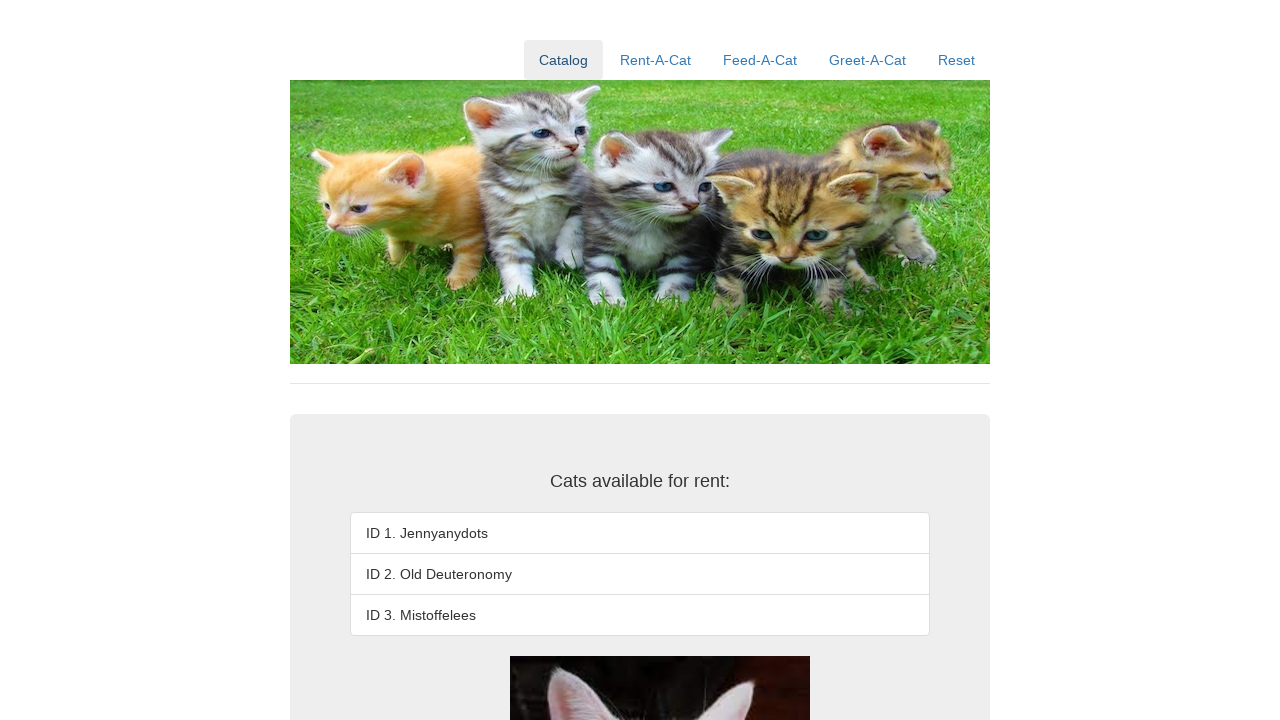

Second cat list item appeared
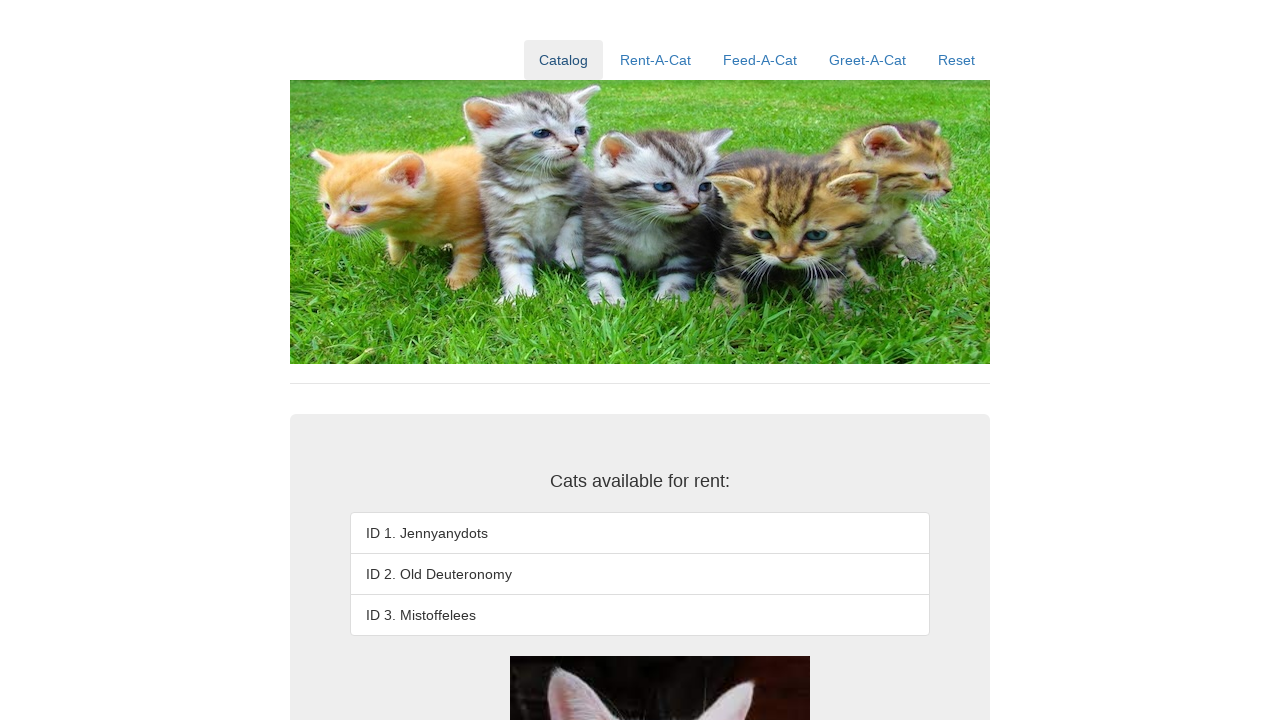

Third cat list item appeared
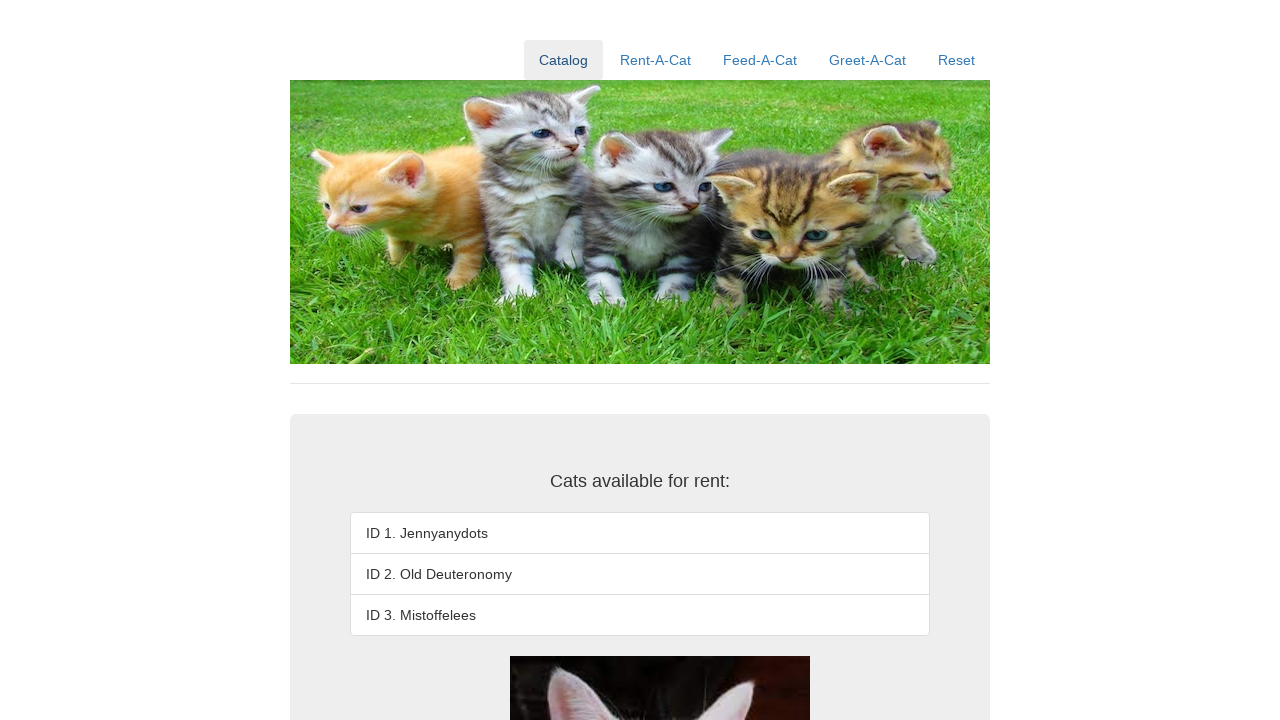

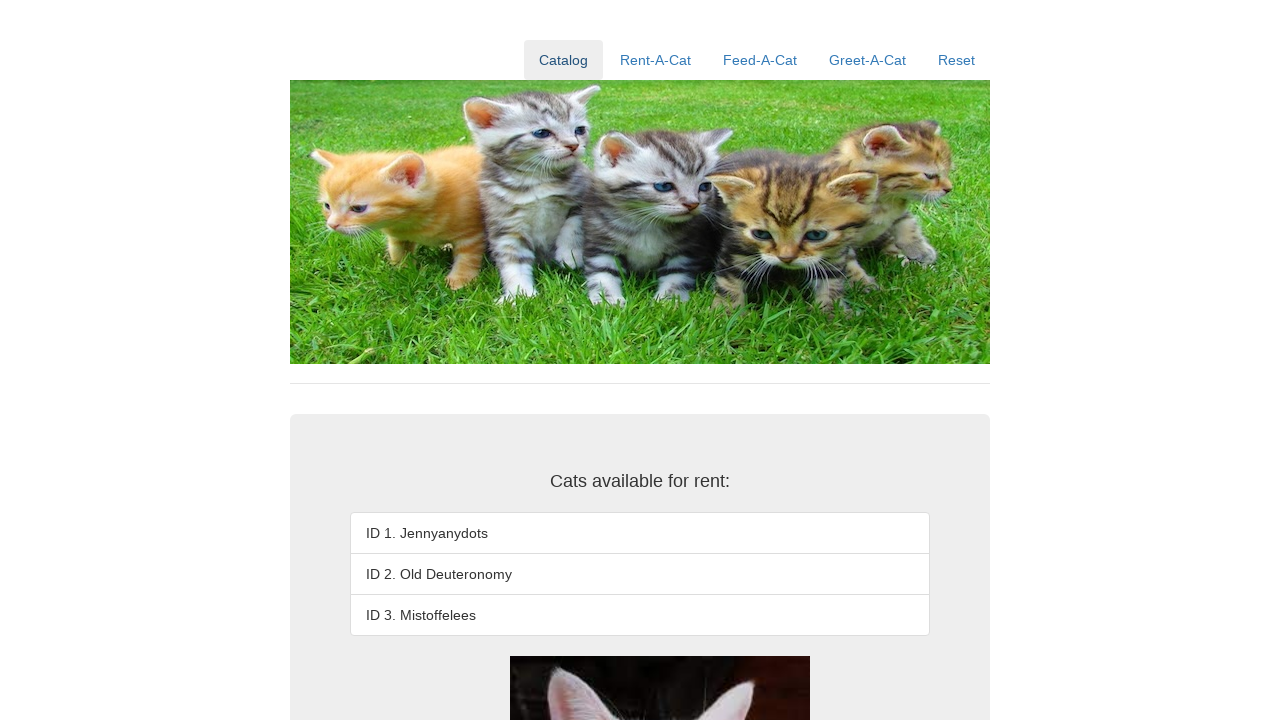